Tests that new todo items are appended to the bottom of the list by creating 3 items and verifying the count.

Starting URL: https://demo.playwright.dev/todomvc

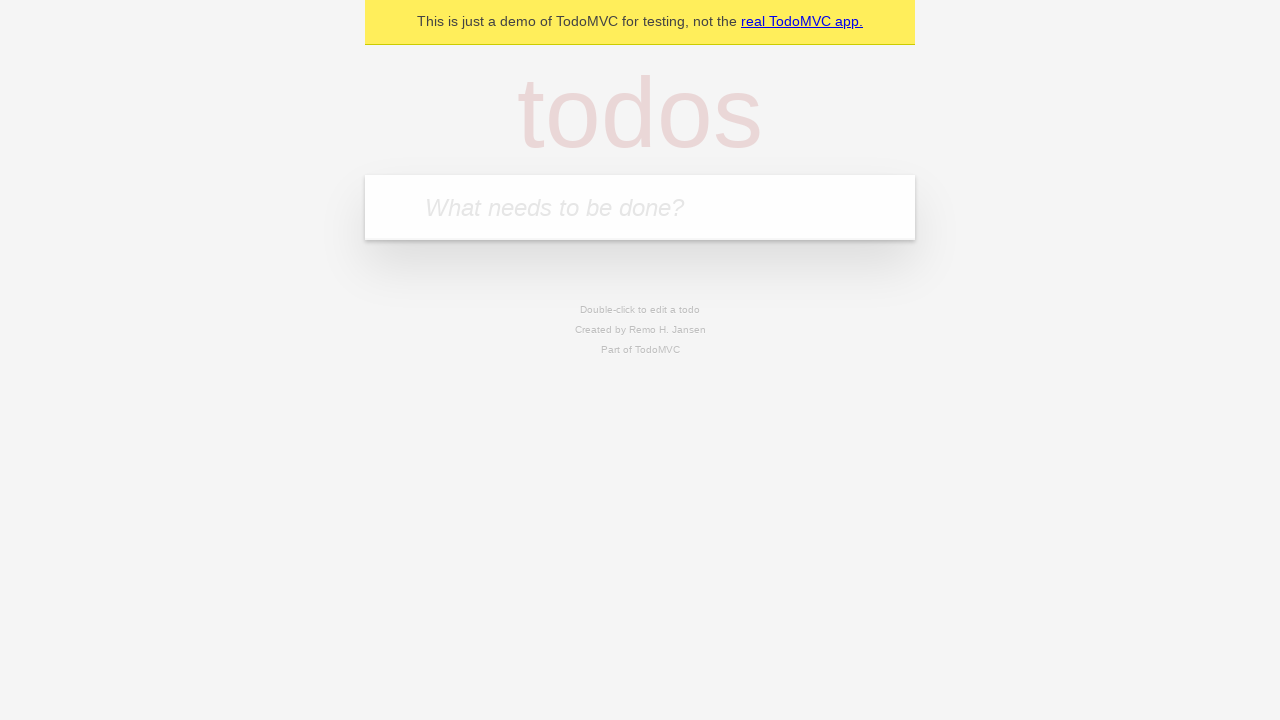

Filled input field with first todo item 'buy some cheese' on internal:attr=[placeholder="What needs to be done?"i]
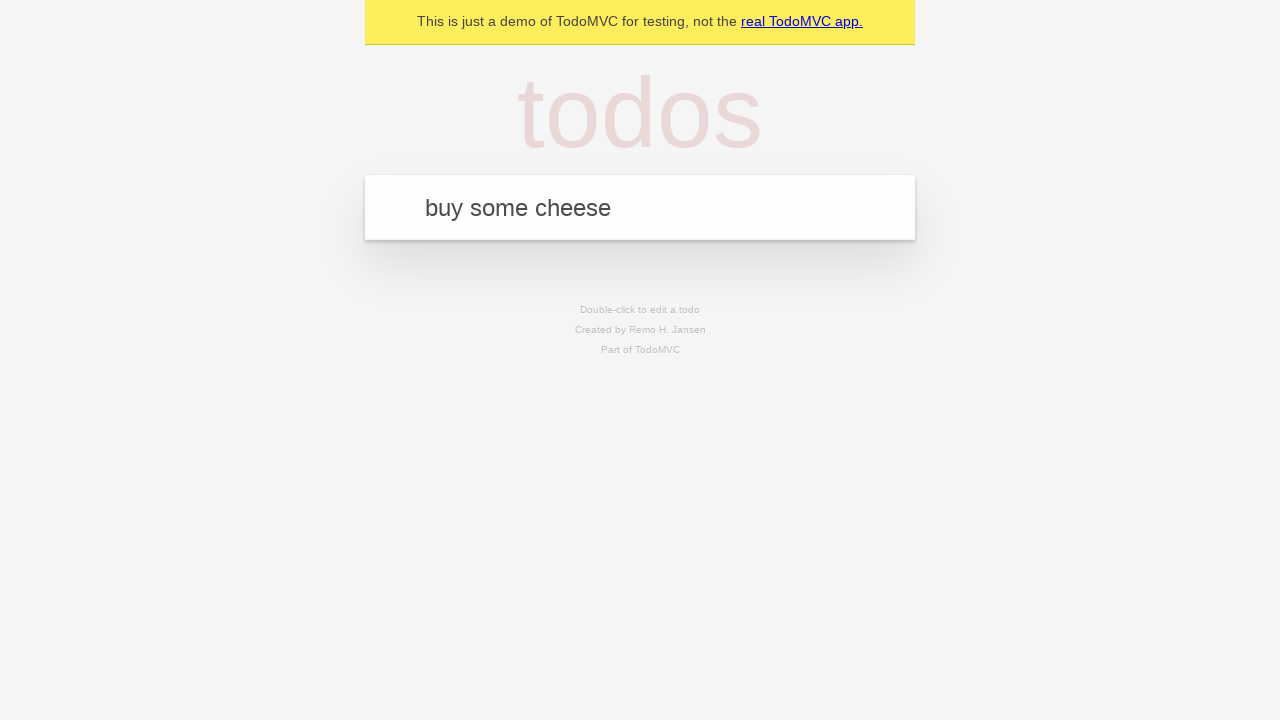

Pressed Enter to add first todo item on internal:attr=[placeholder="What needs to be done?"i]
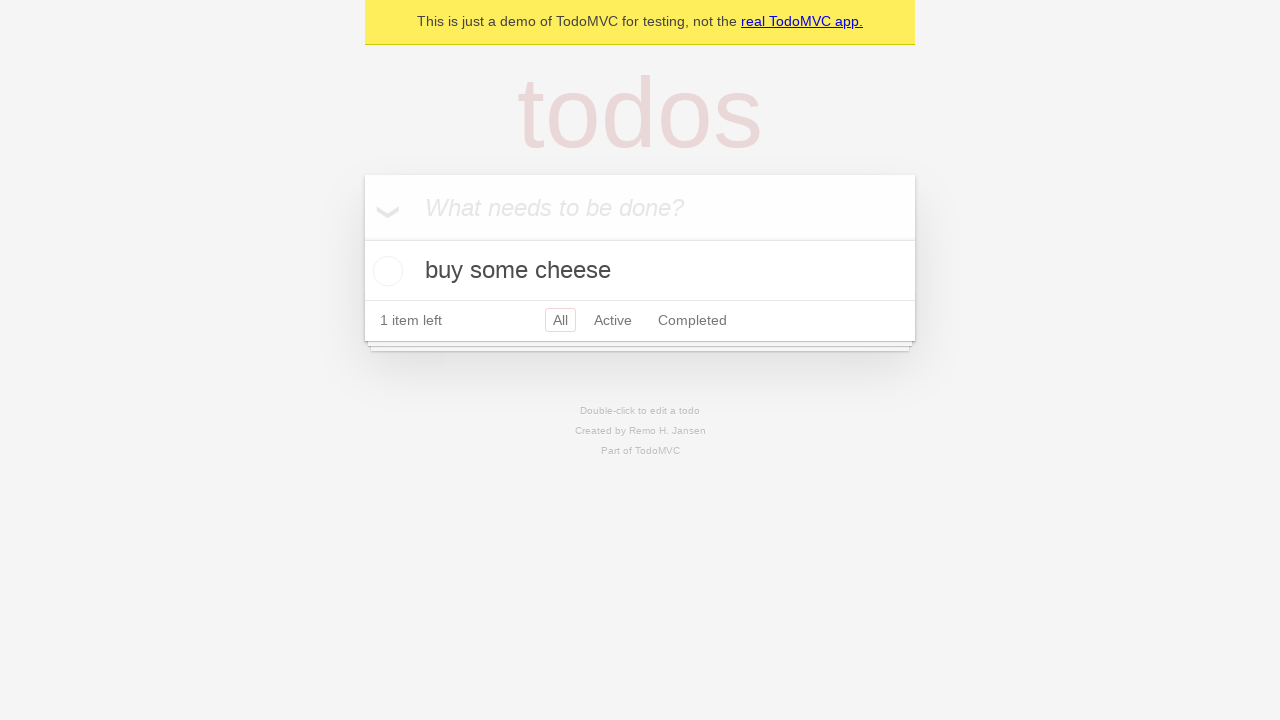

Filled input field with second todo item 'feed the cat' on internal:attr=[placeholder="What needs to be done?"i]
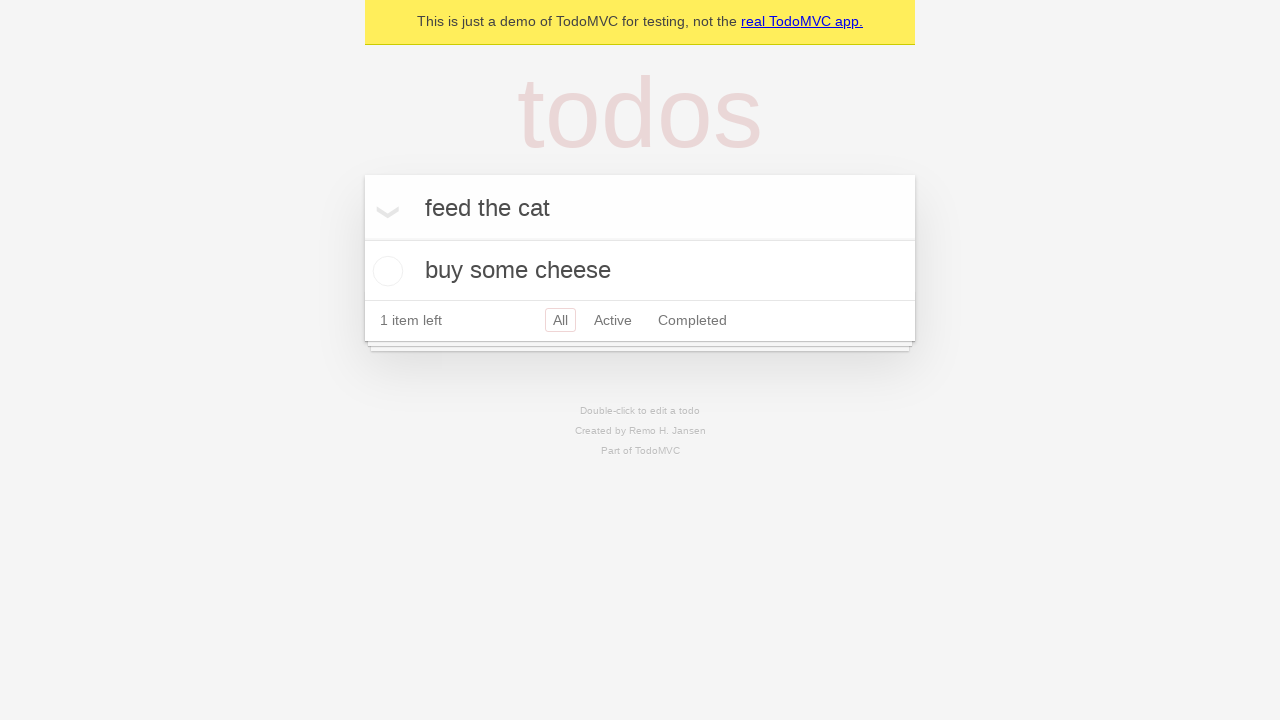

Pressed Enter to add second todo item on internal:attr=[placeholder="What needs to be done?"i]
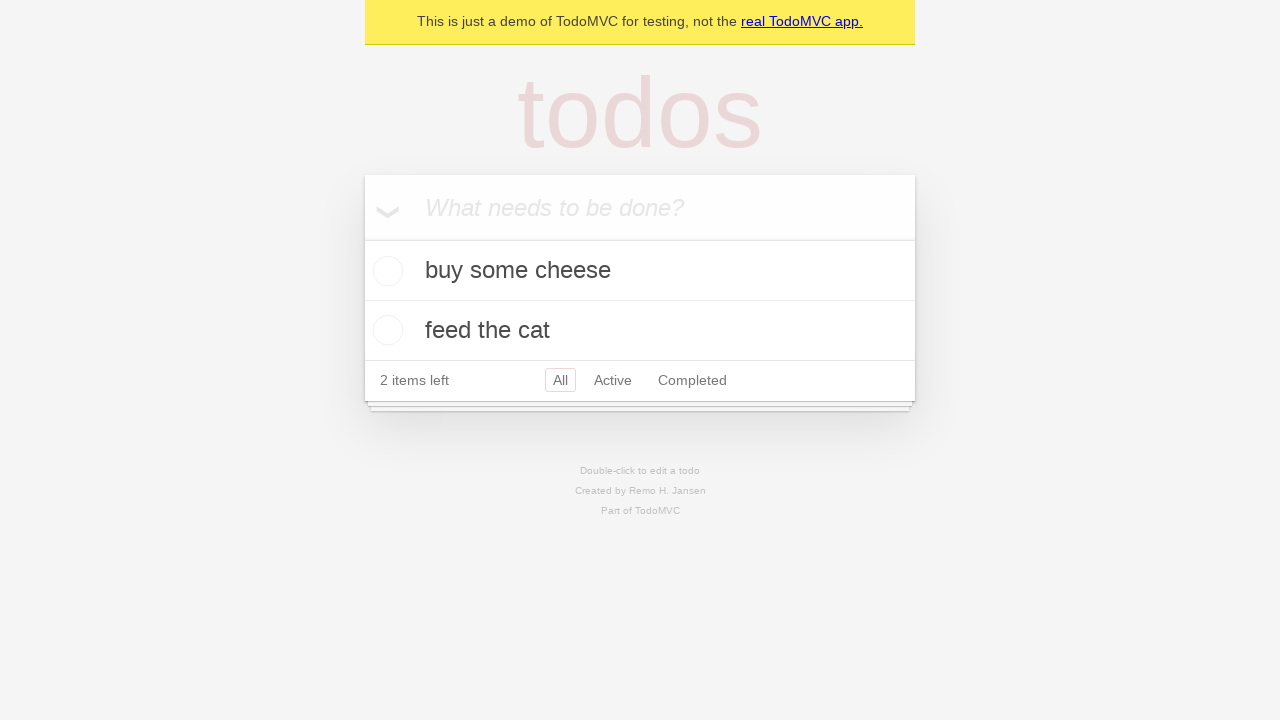

Filled input field with third todo item 'book a doctors appointment' on internal:attr=[placeholder="What needs to be done?"i]
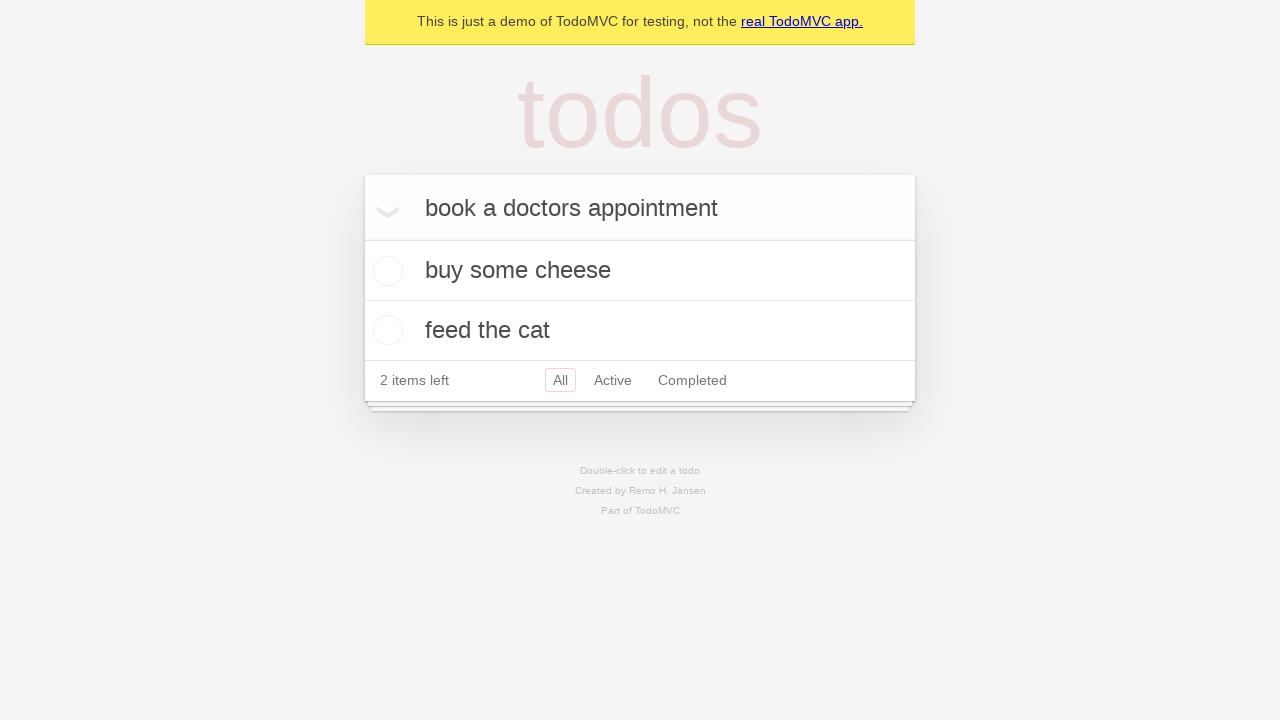

Pressed Enter to add third todo item on internal:attr=[placeholder="What needs to be done?"i]
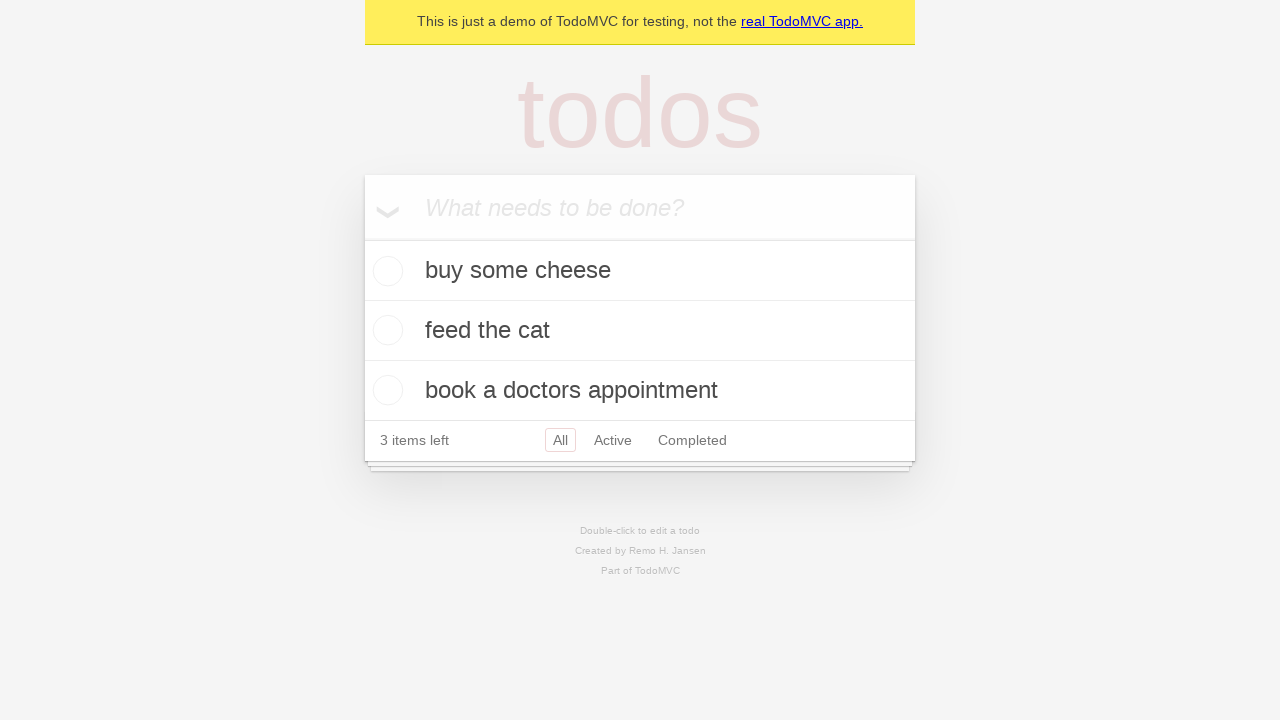

Todo count element appeared
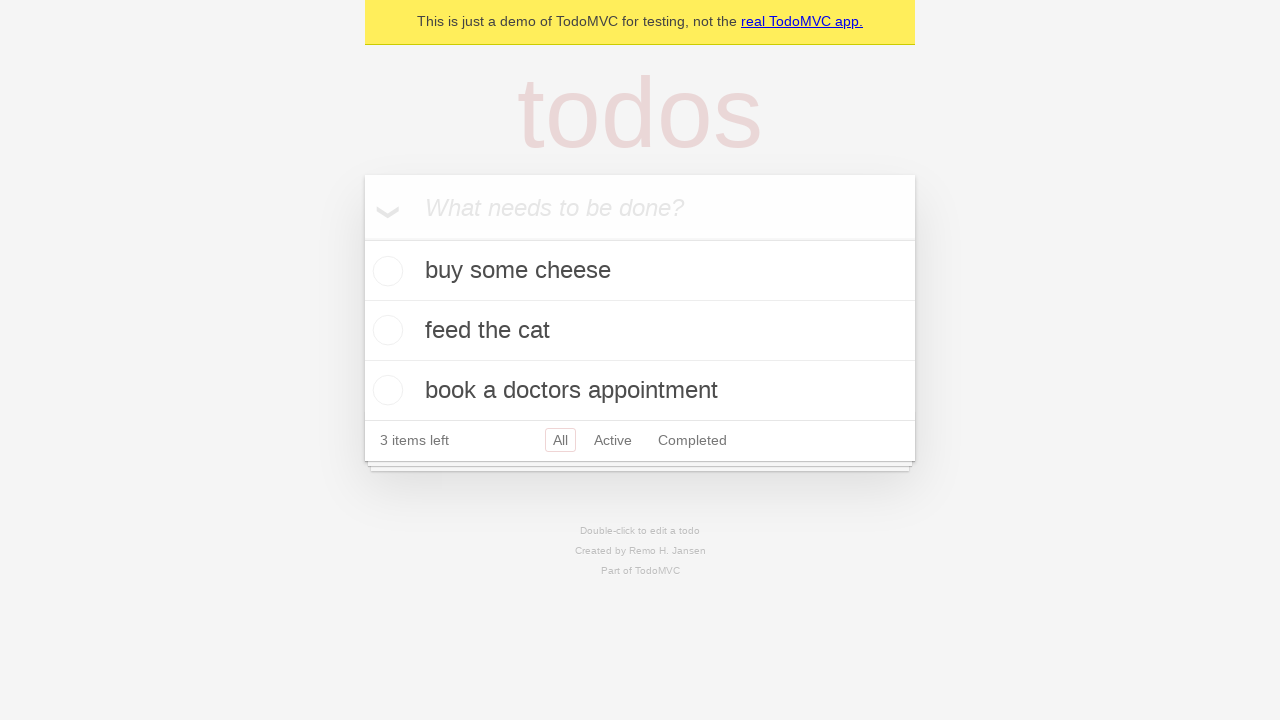

Verified that '3 items left' text is visible - all three items added successfully
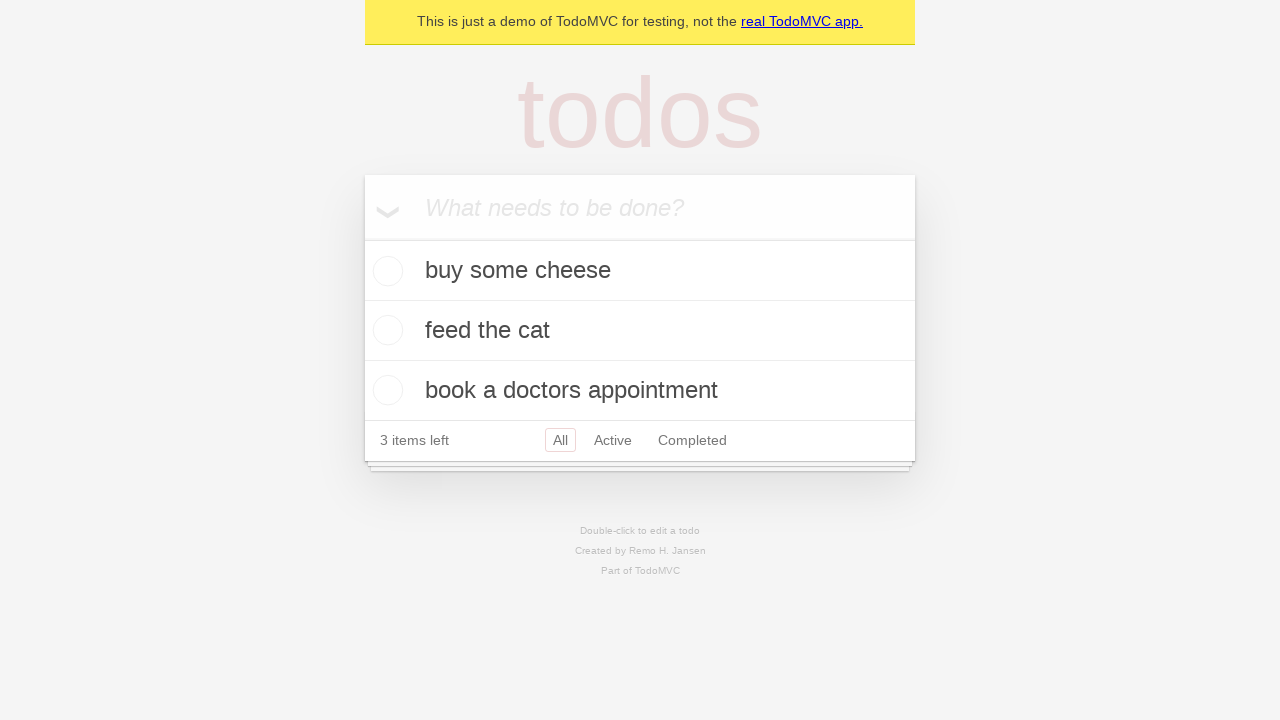

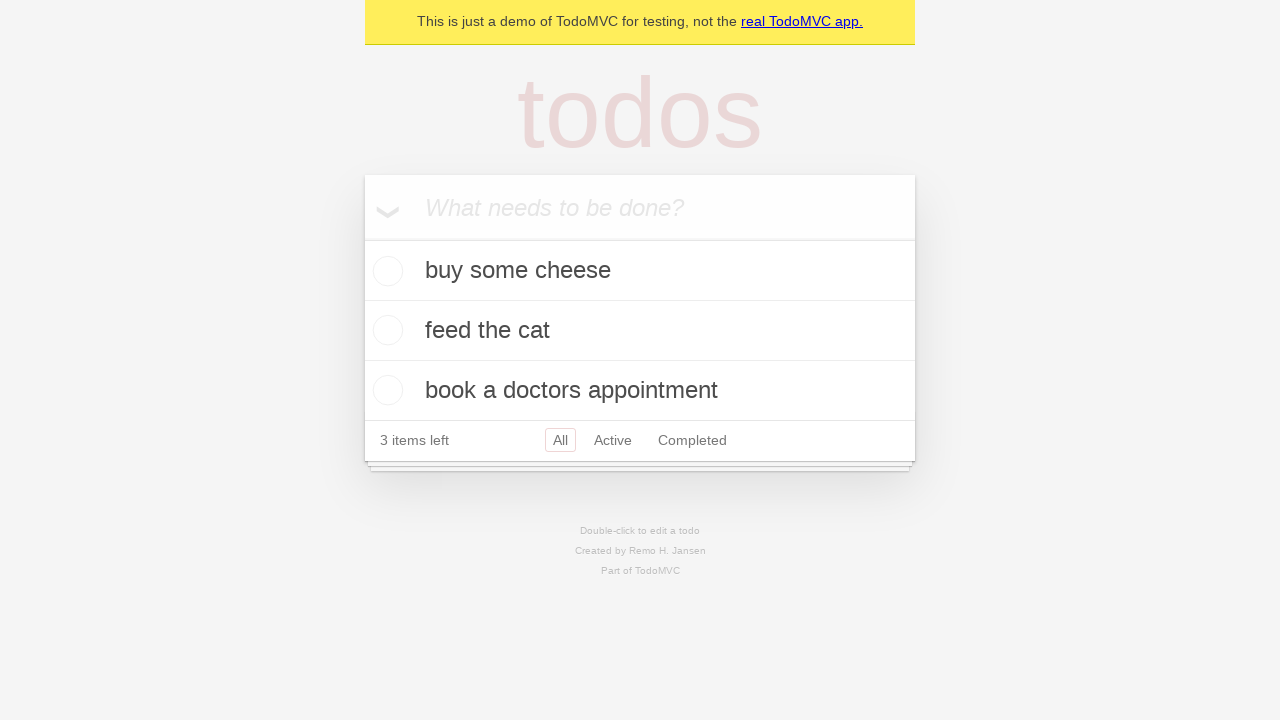